Tests calculator multiplication with scientific notation: enters 2e2 and 1.5, selects multiply operation, and verifies the result is 300

Starting URL: https://calculatorhtml.onrender.com/

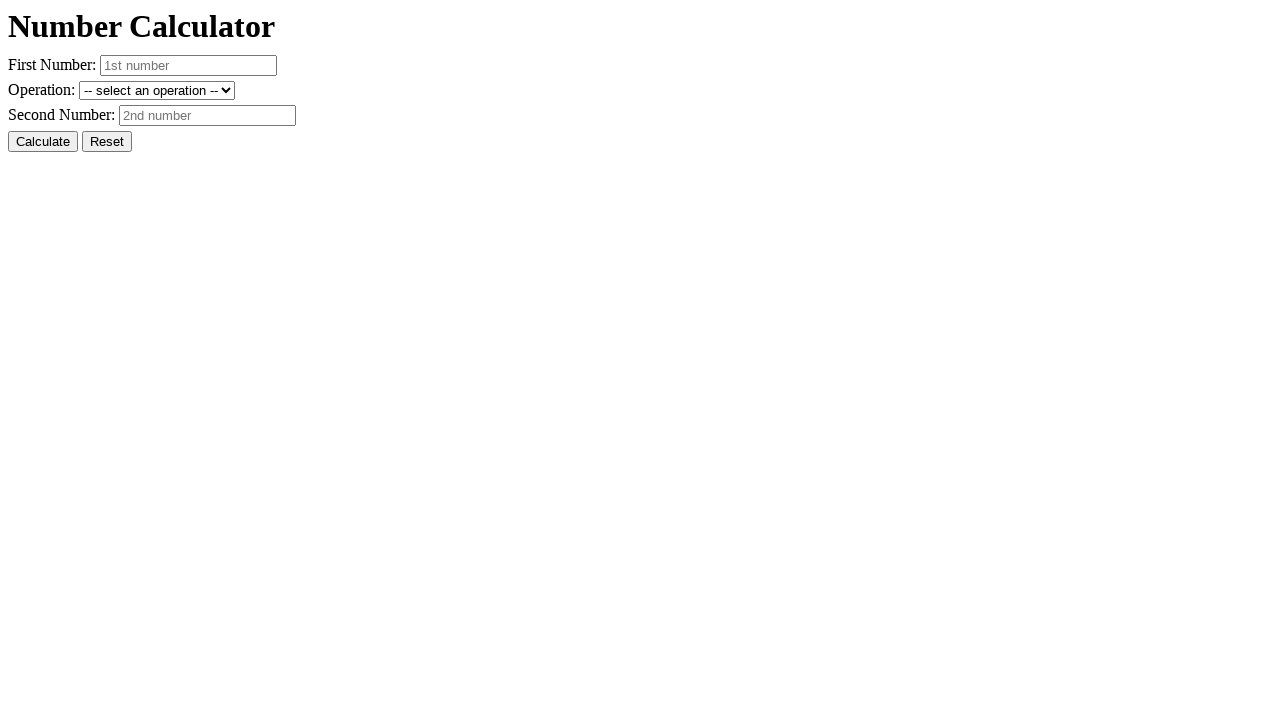

Clicked Reset button to clear previous values at (107, 142) on #resetButton
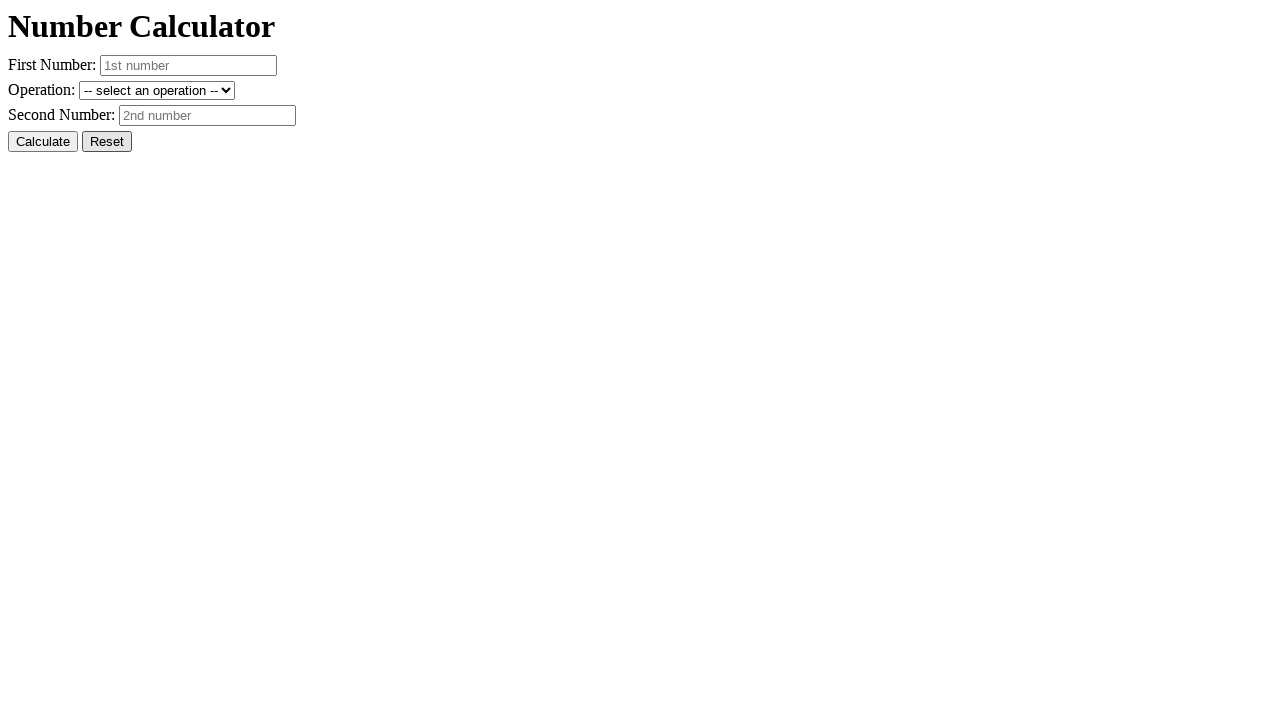

Entered first number '2e2' in scientific notation on #number1
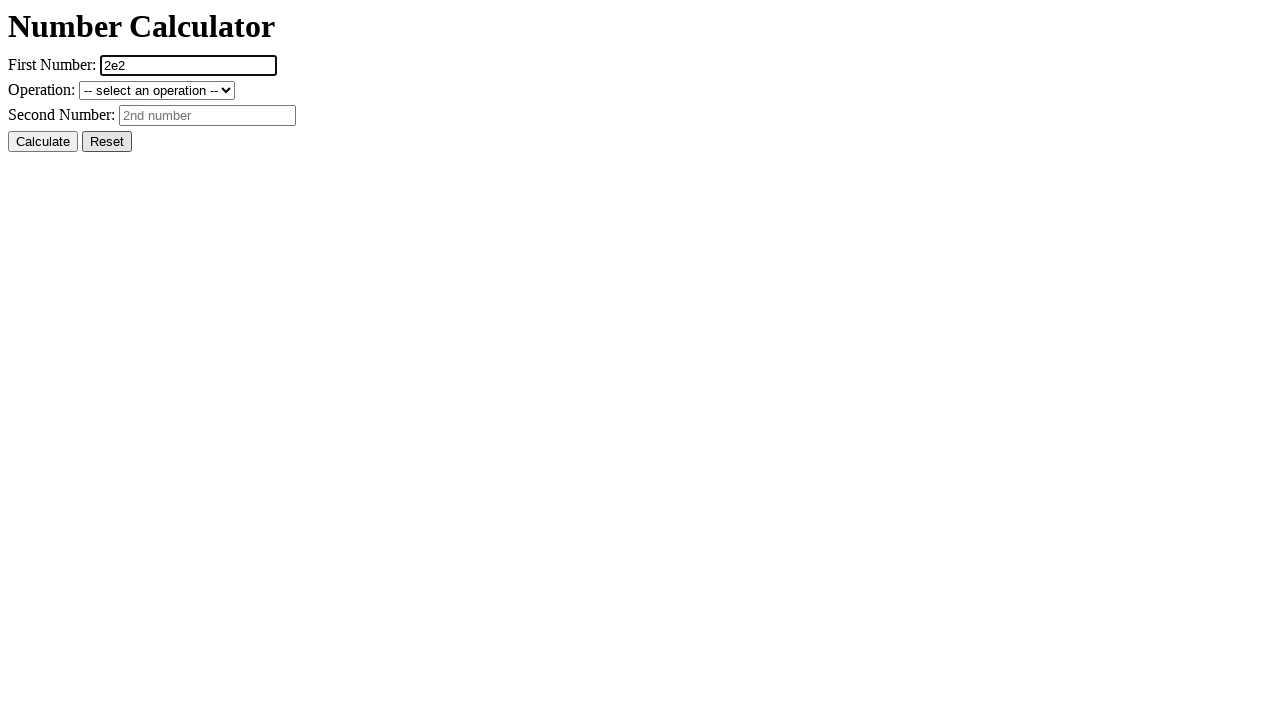

Entered second number '1.5' on #number2
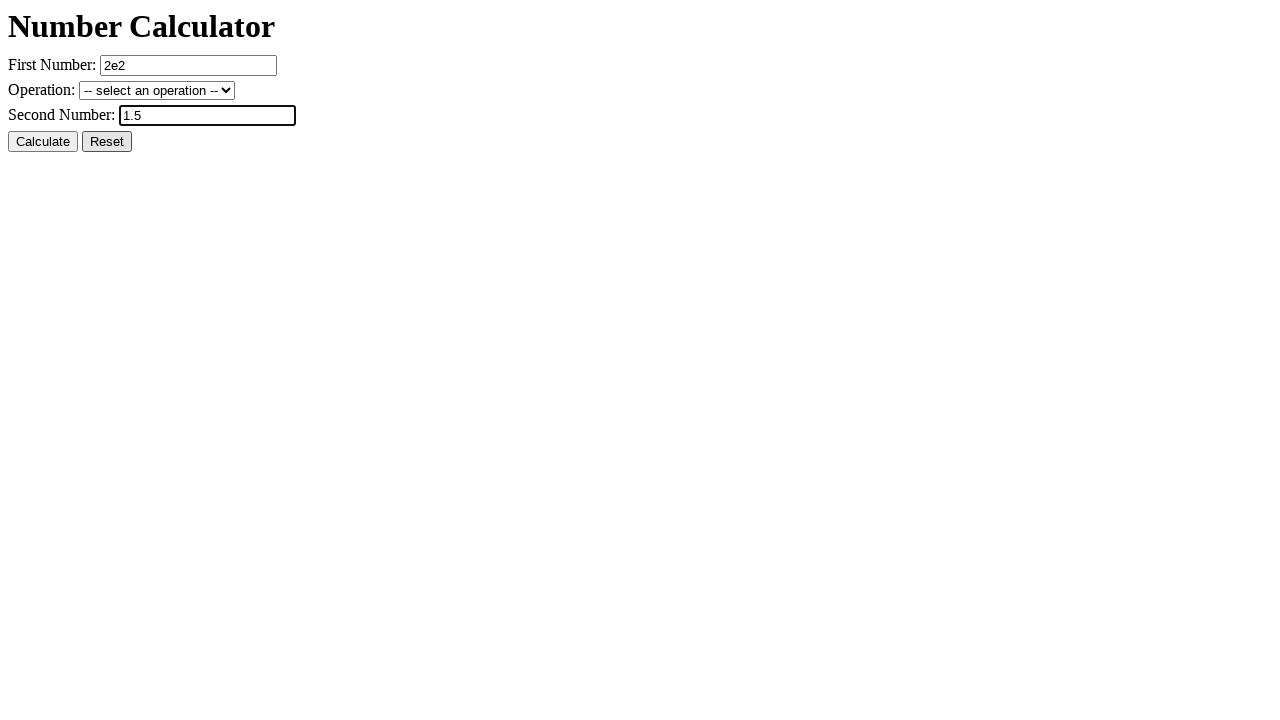

Selected multiply operation from dropdown on #operation
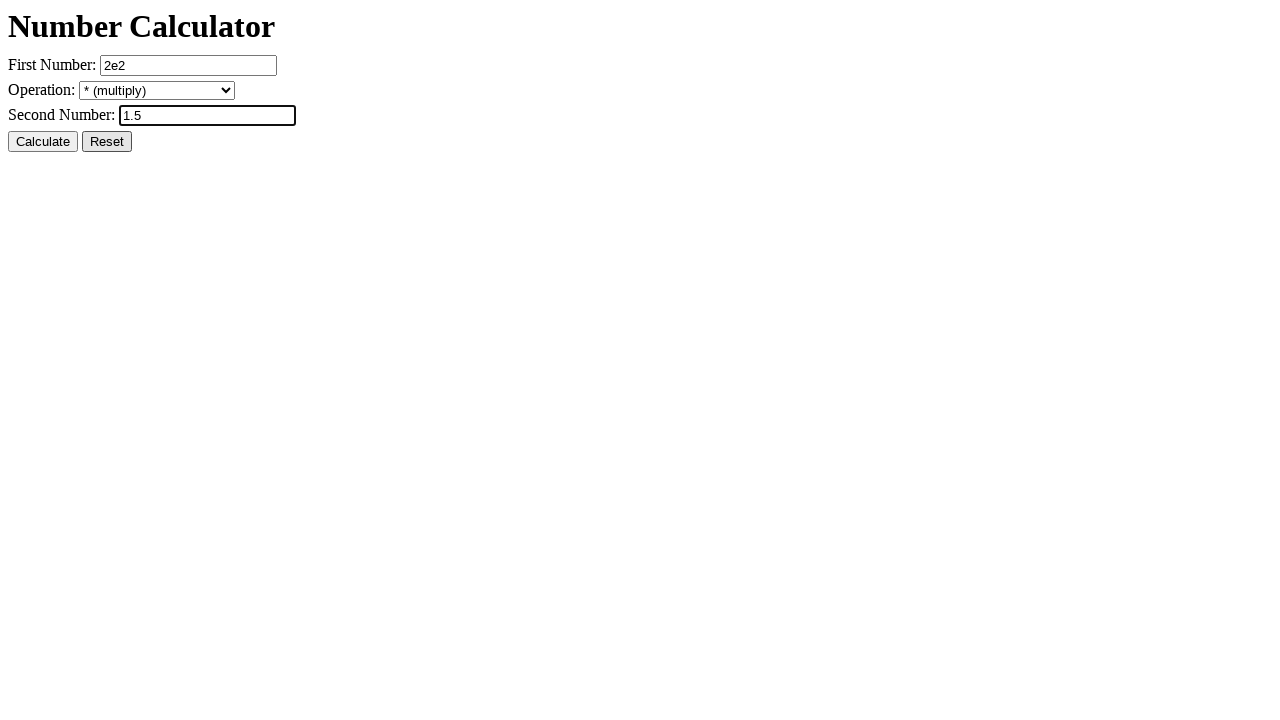

Clicked Calculate button at (43, 142) on #calcButton
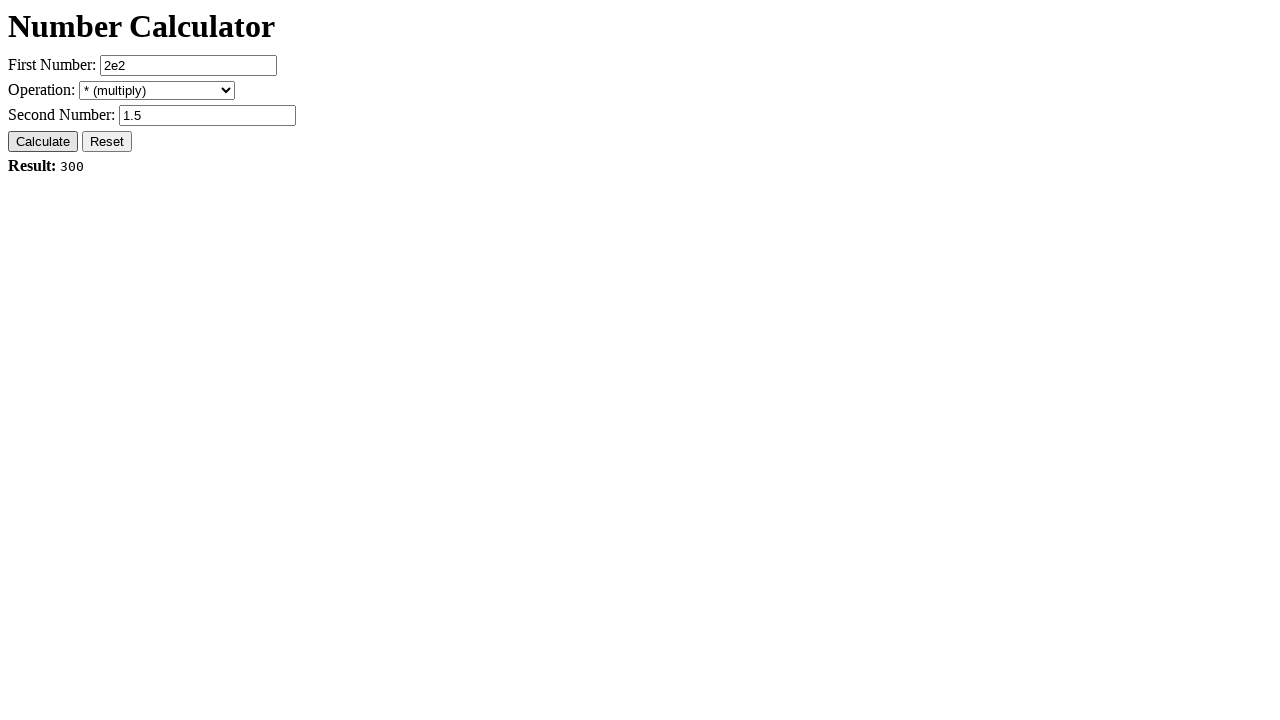

Result element loaded and is visible
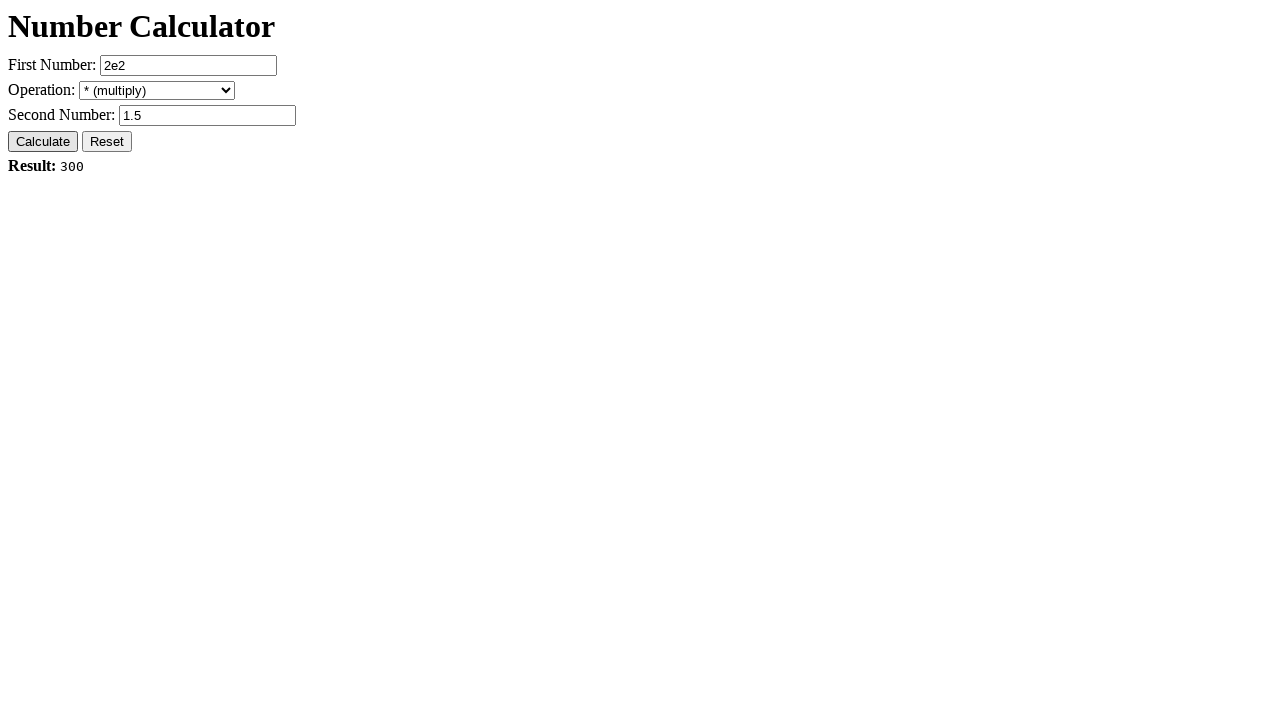

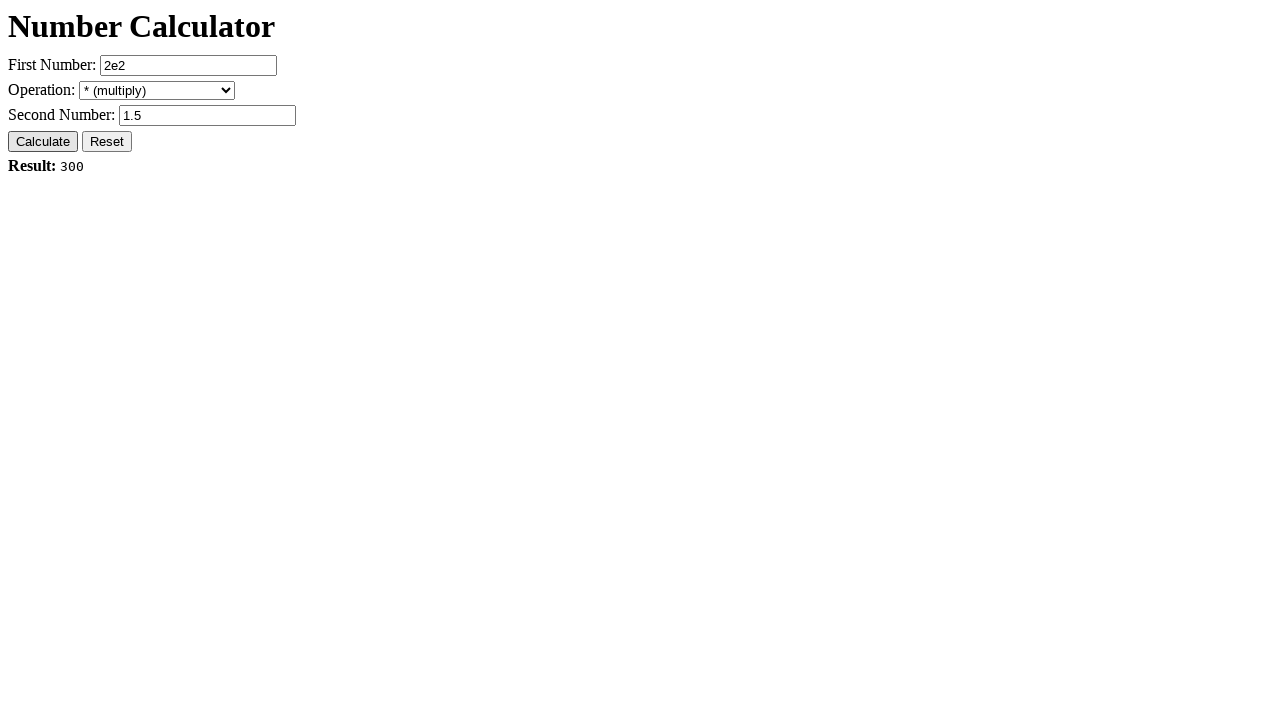